Tests alert handling by entering a name and accepting an alert dialog

Starting URL: https://codenboxautomationlab.com/practice/

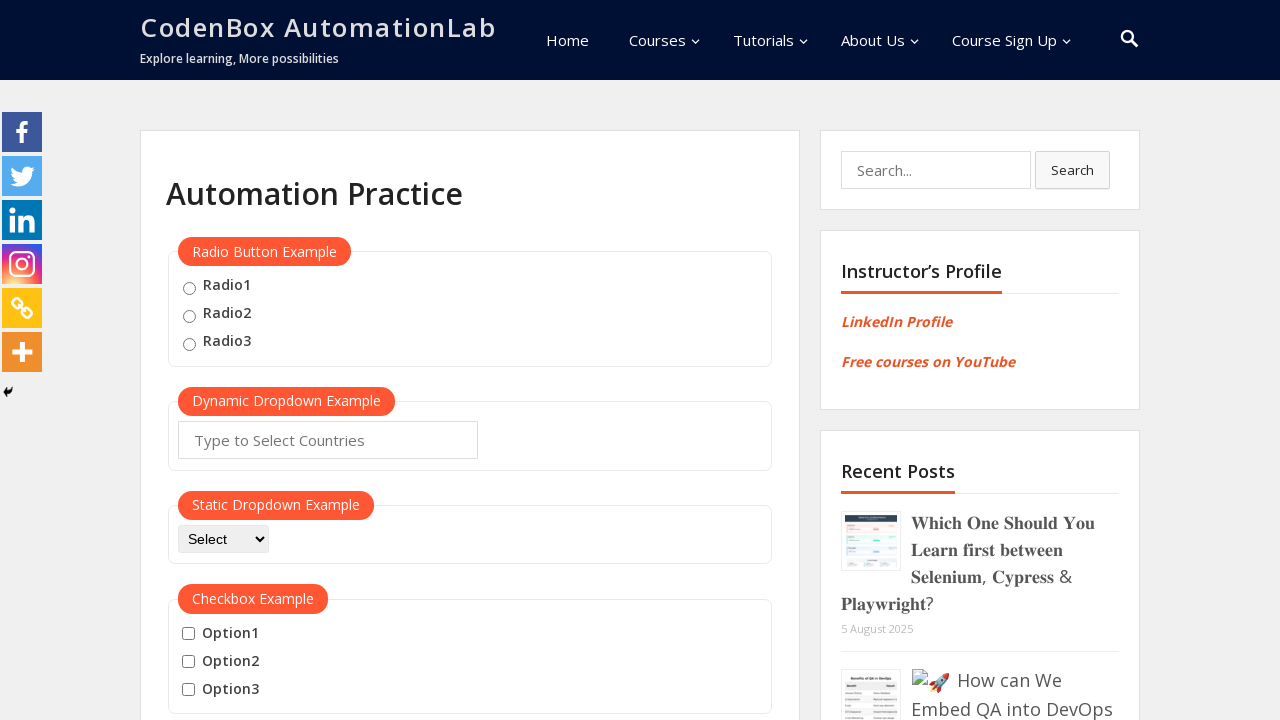

Entered name 'Haitham' in the name input field on #name
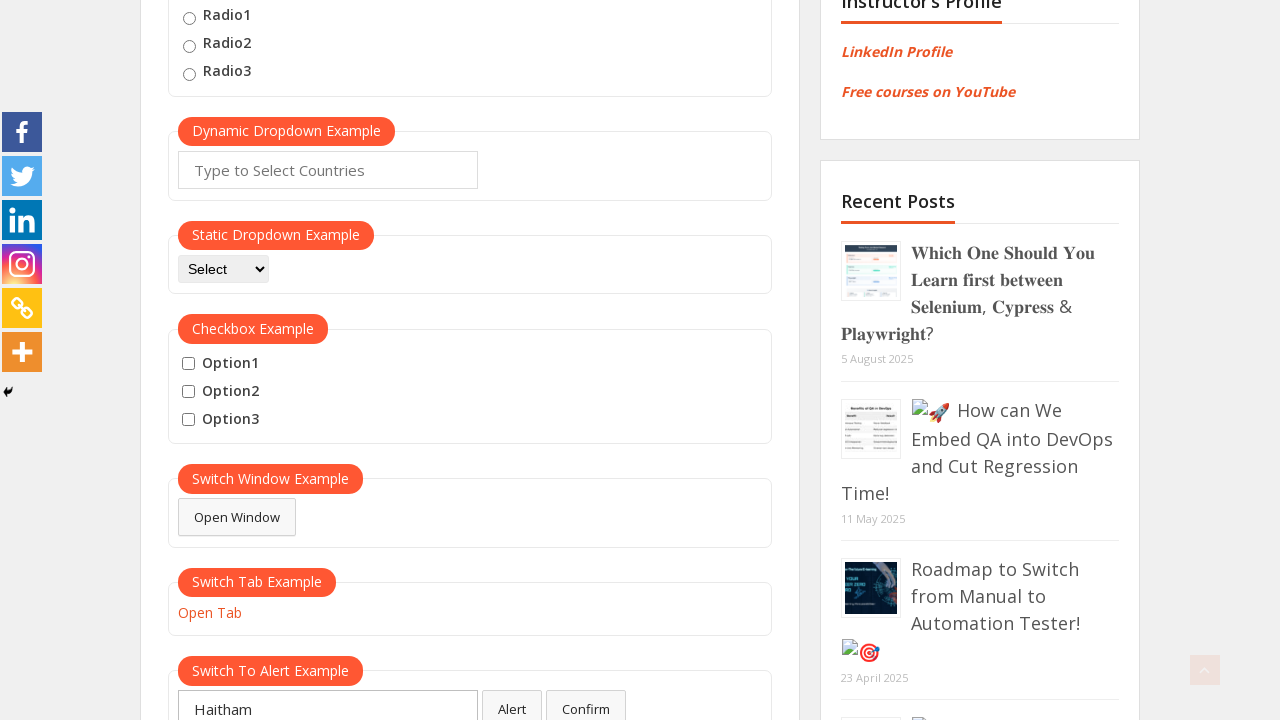

Set up dialog handler to accept alerts
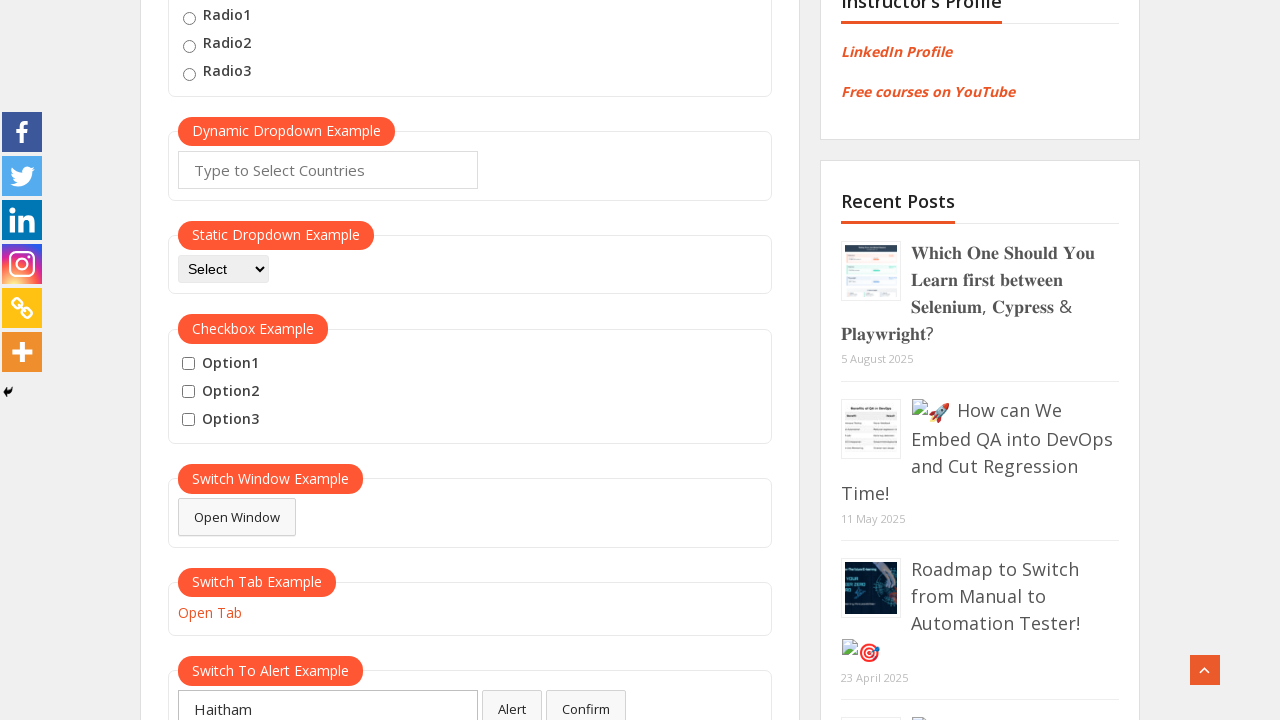

Clicked alert button and accepted the alert dialog at (512, 701) on #alertbtn
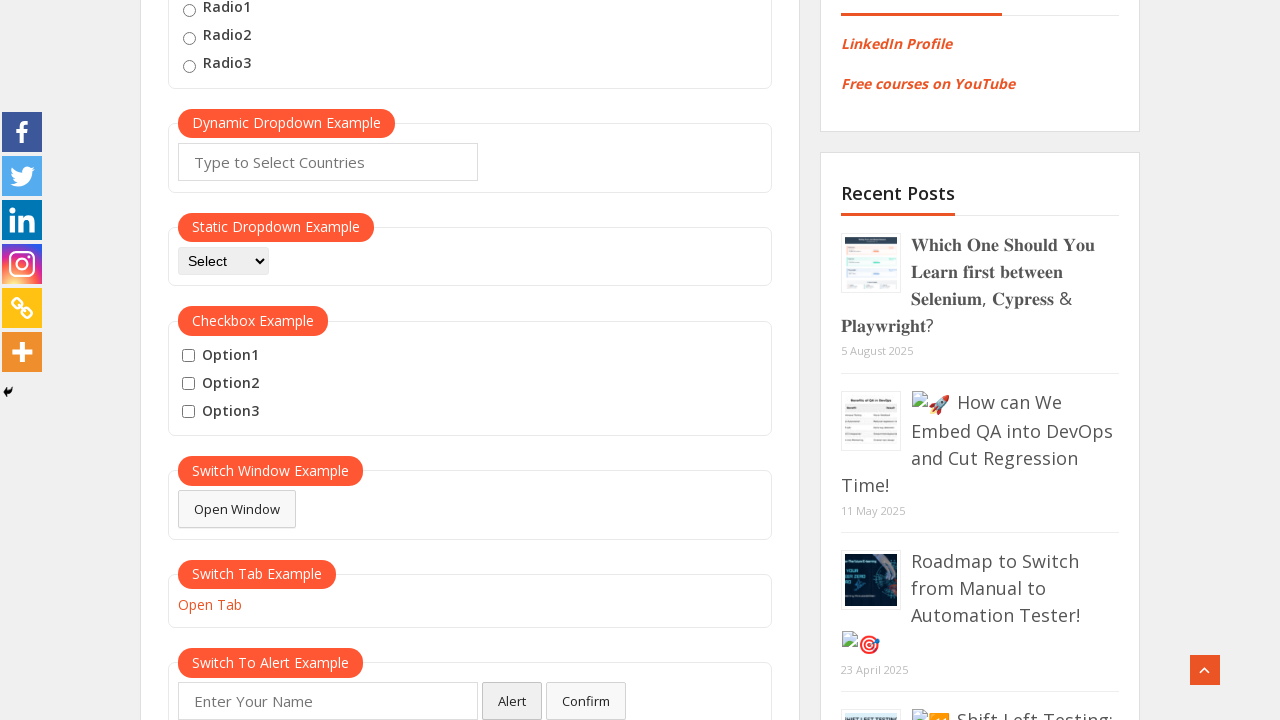

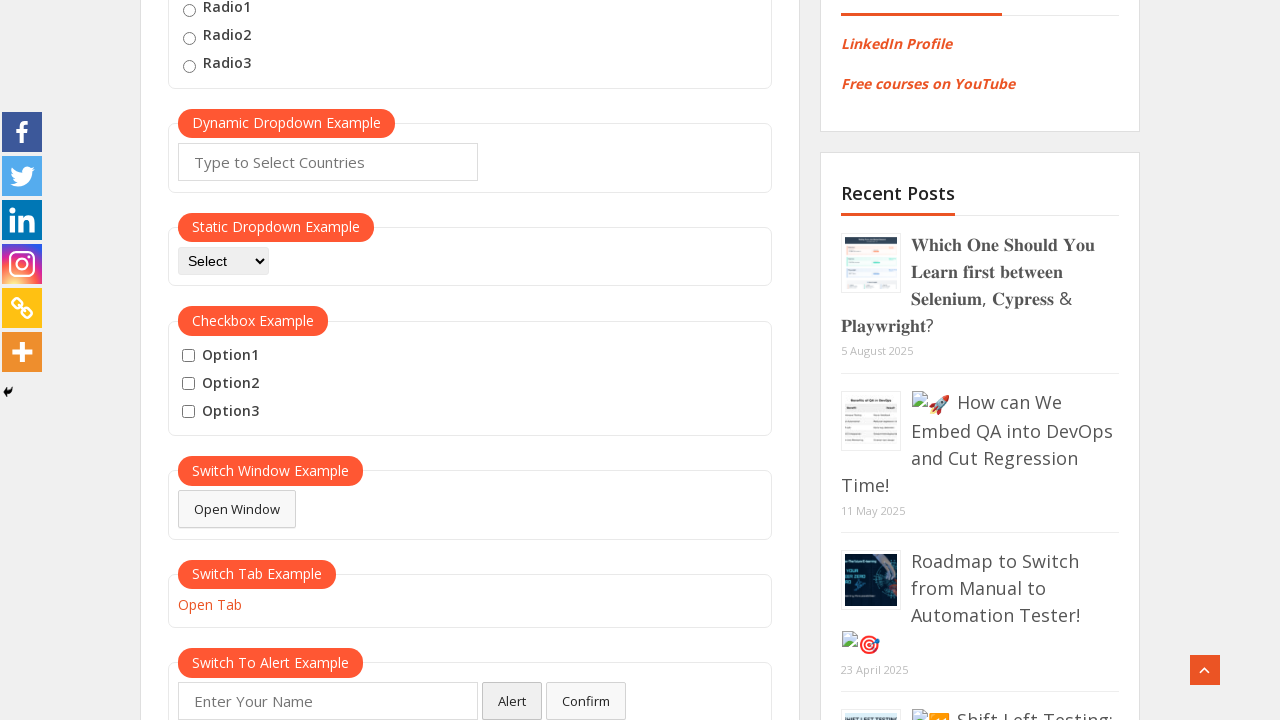